Navigates to the Selenium documentation website and clicks on the Downloads link

Starting URL: http://selenium.dev

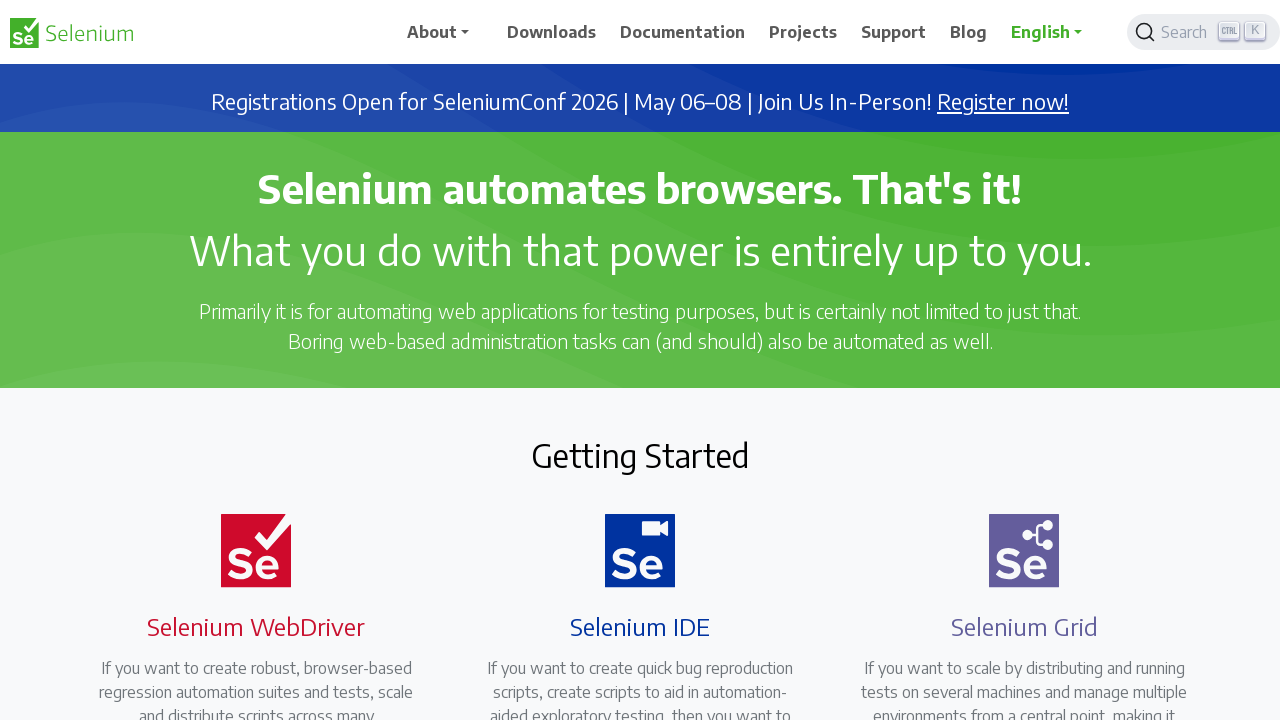

Waited for Downloads link to be present on the page
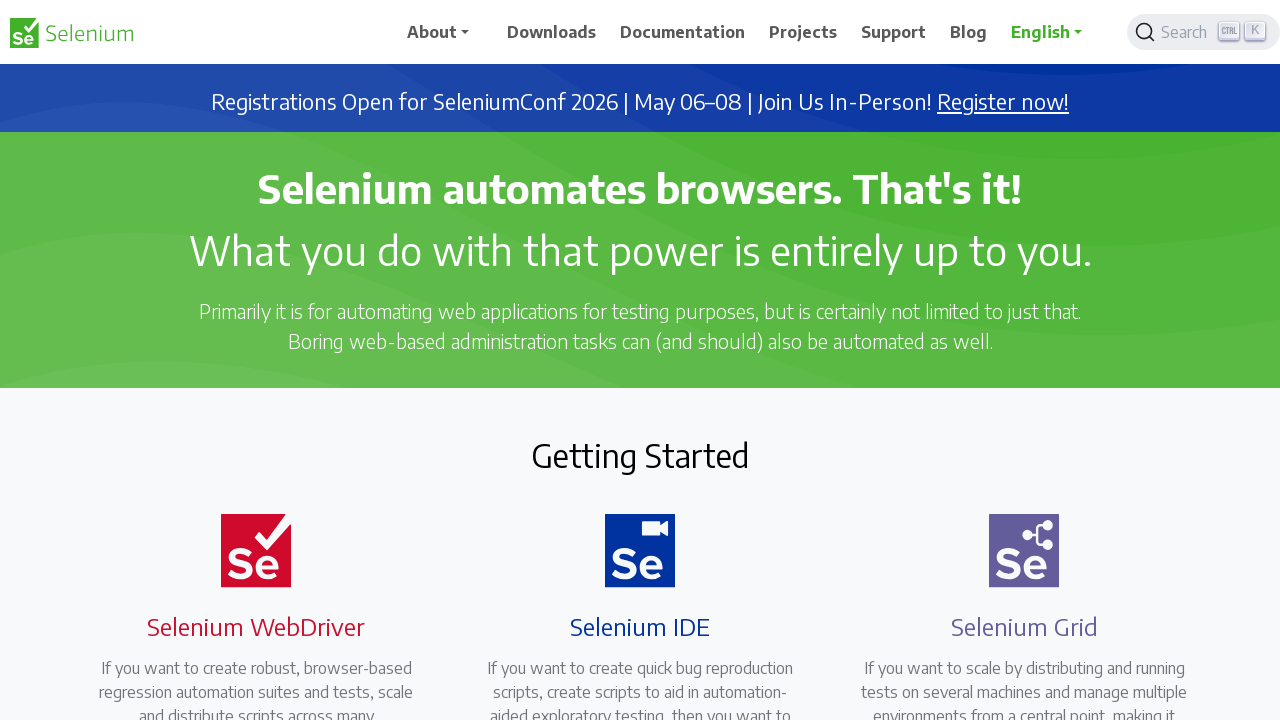

Clicked the Downloads link
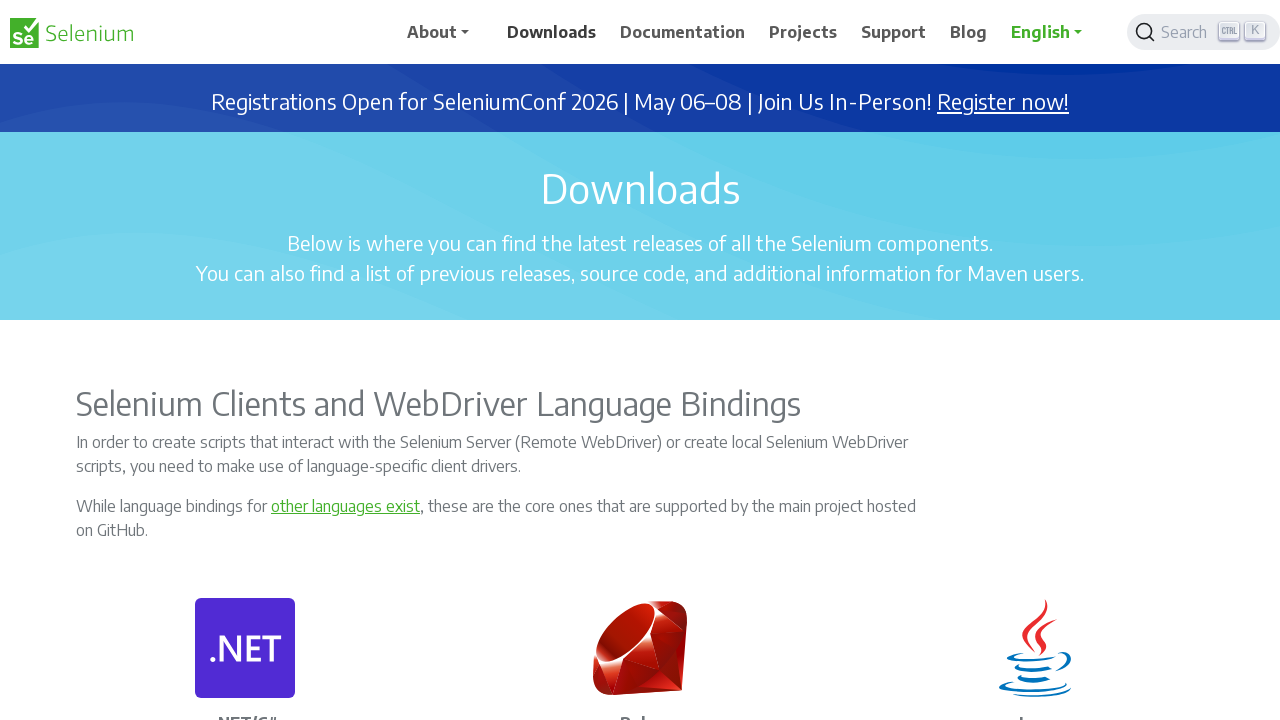

Waited for page to reach networkidle state
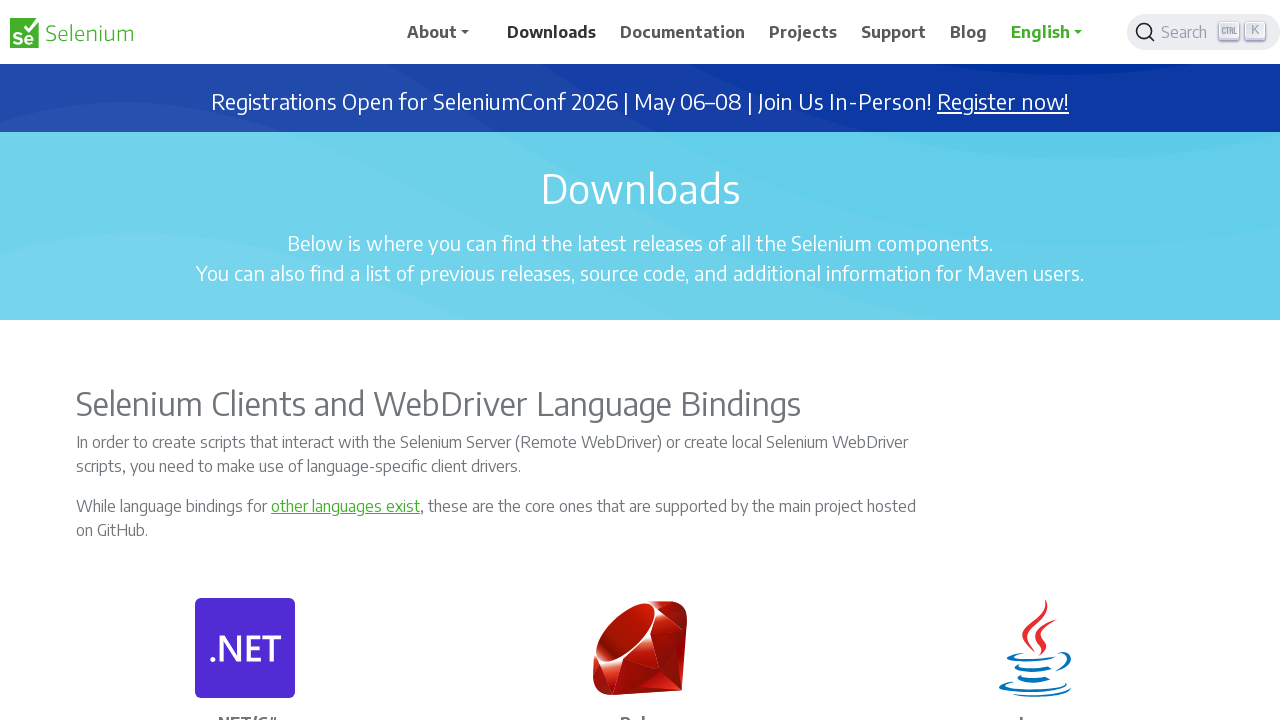

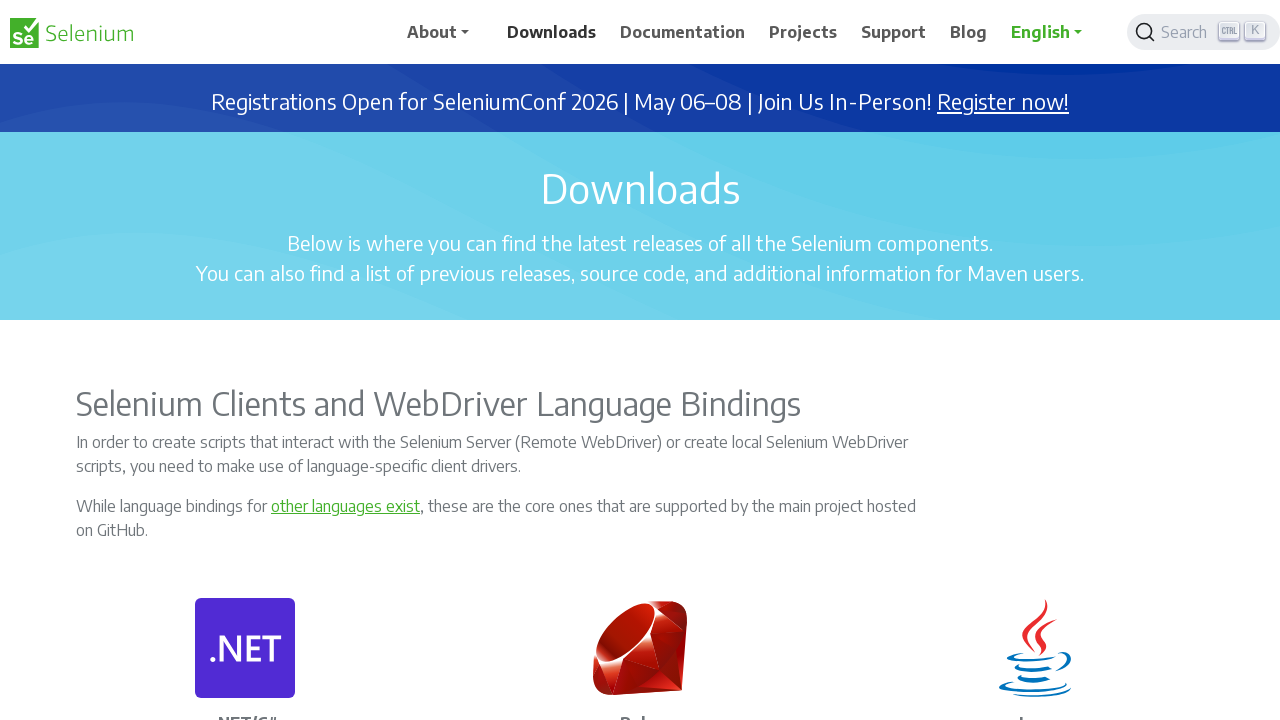